Tests JavaScript prompt alert functionality by clicking a button to trigger a prompt, entering text into the alert, accepting it, and verifying the result message is displayed on the page.

Starting URL: https://demoqa.com/alerts

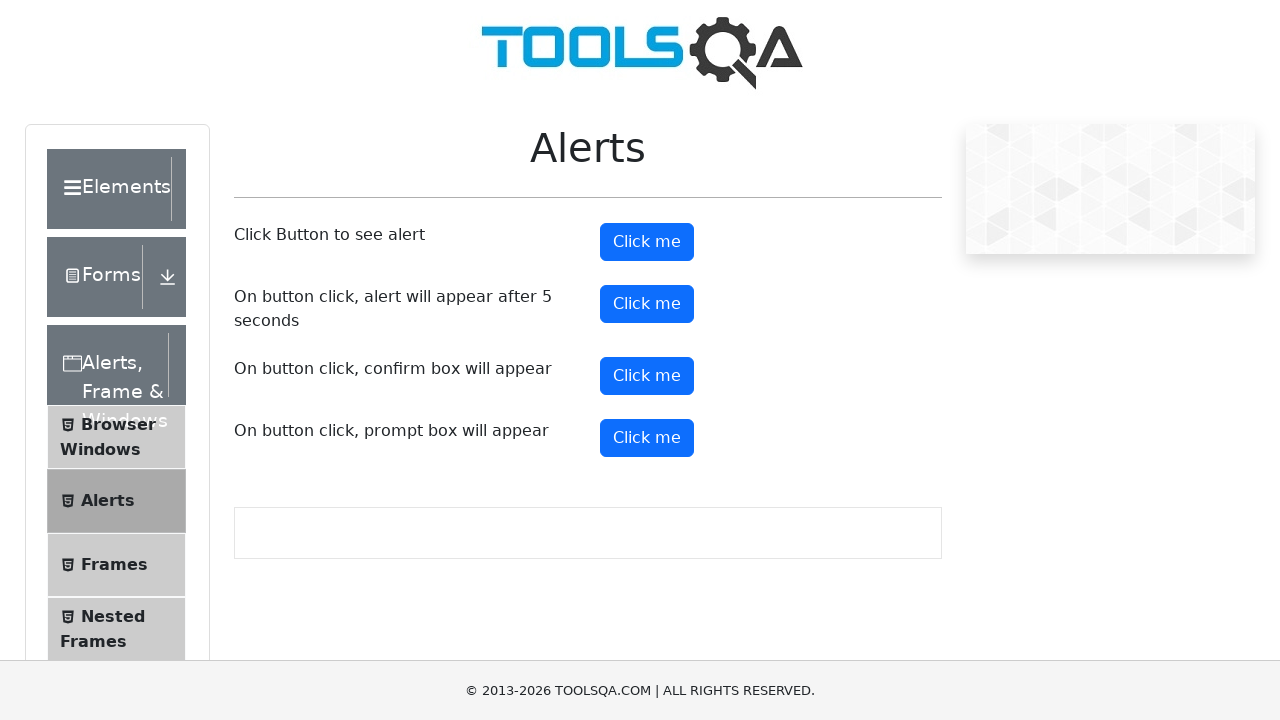

Clicked prompt button to trigger alert at (647, 438) on #promtButton
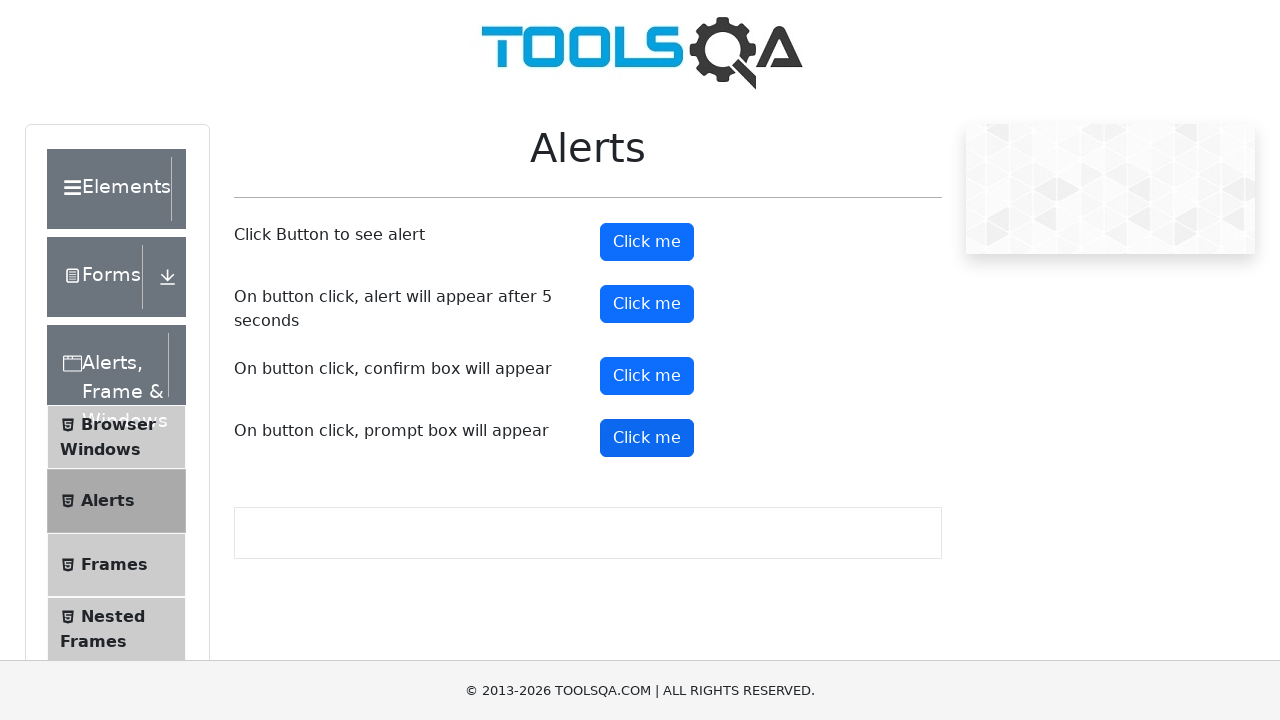

Dialog handler function defined
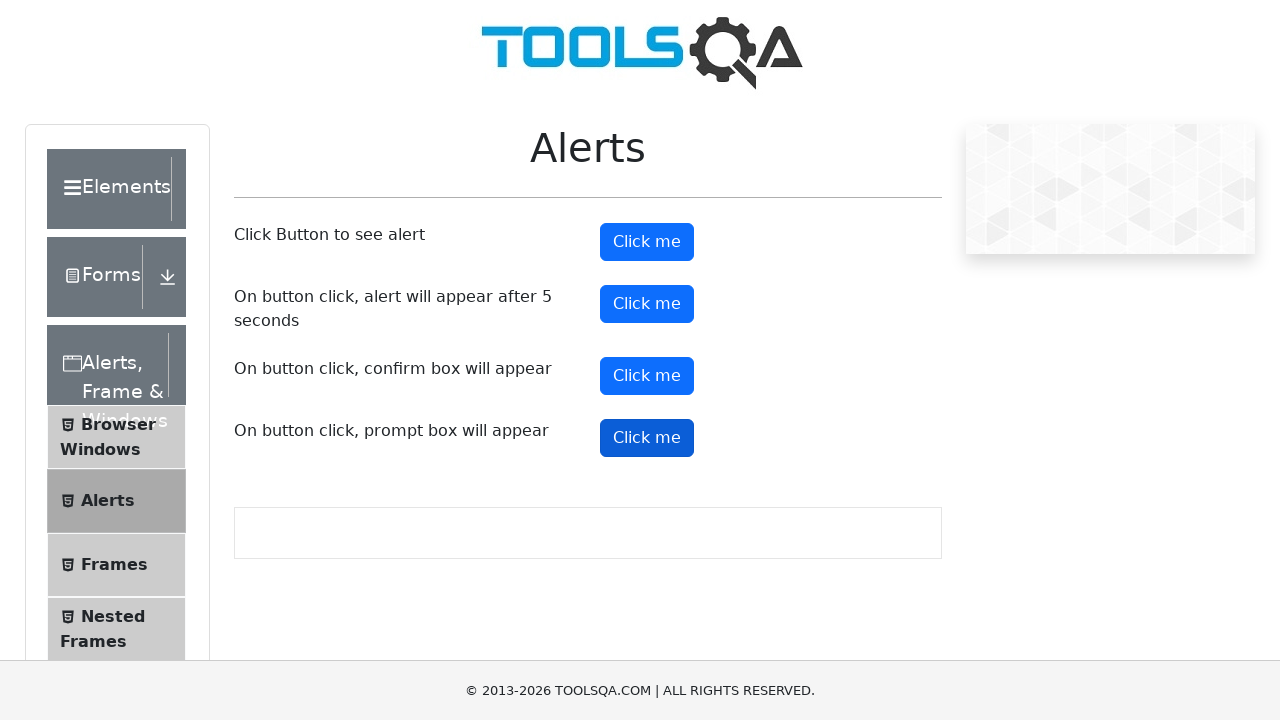

Dialog event listener registered
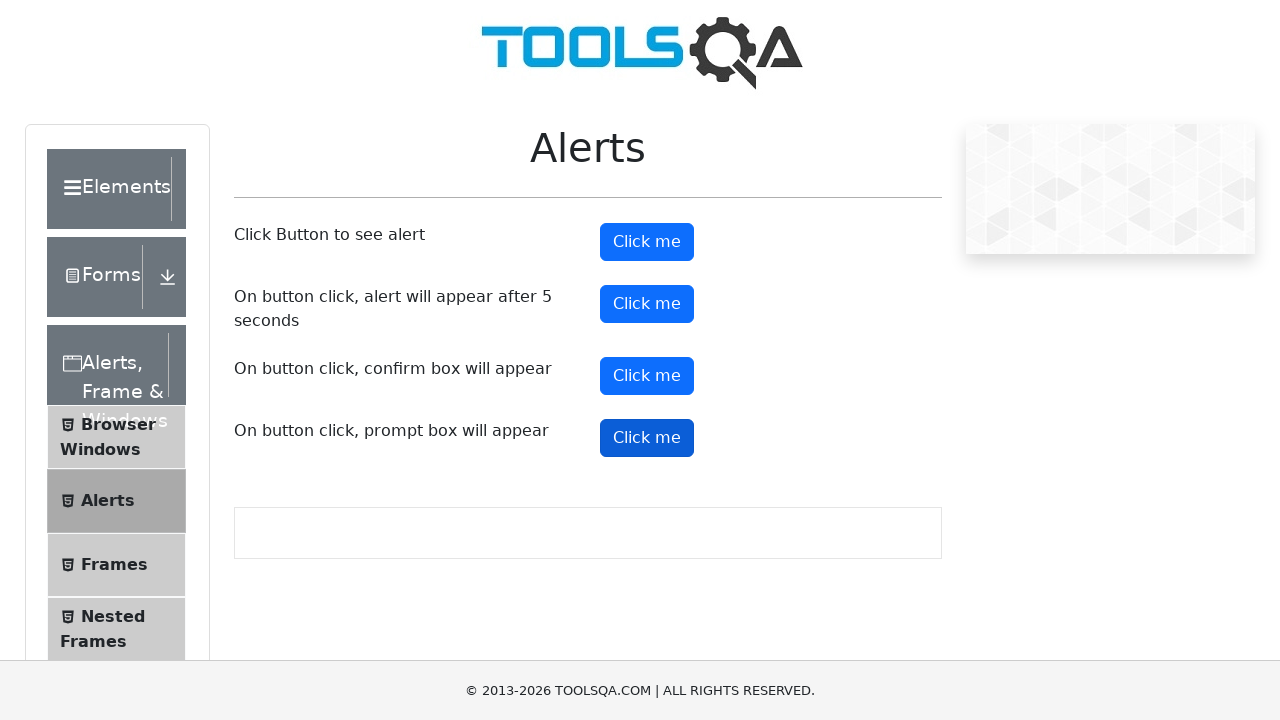

Clicked prompt button again to trigger alert with handler active at (647, 438) on #promtButton
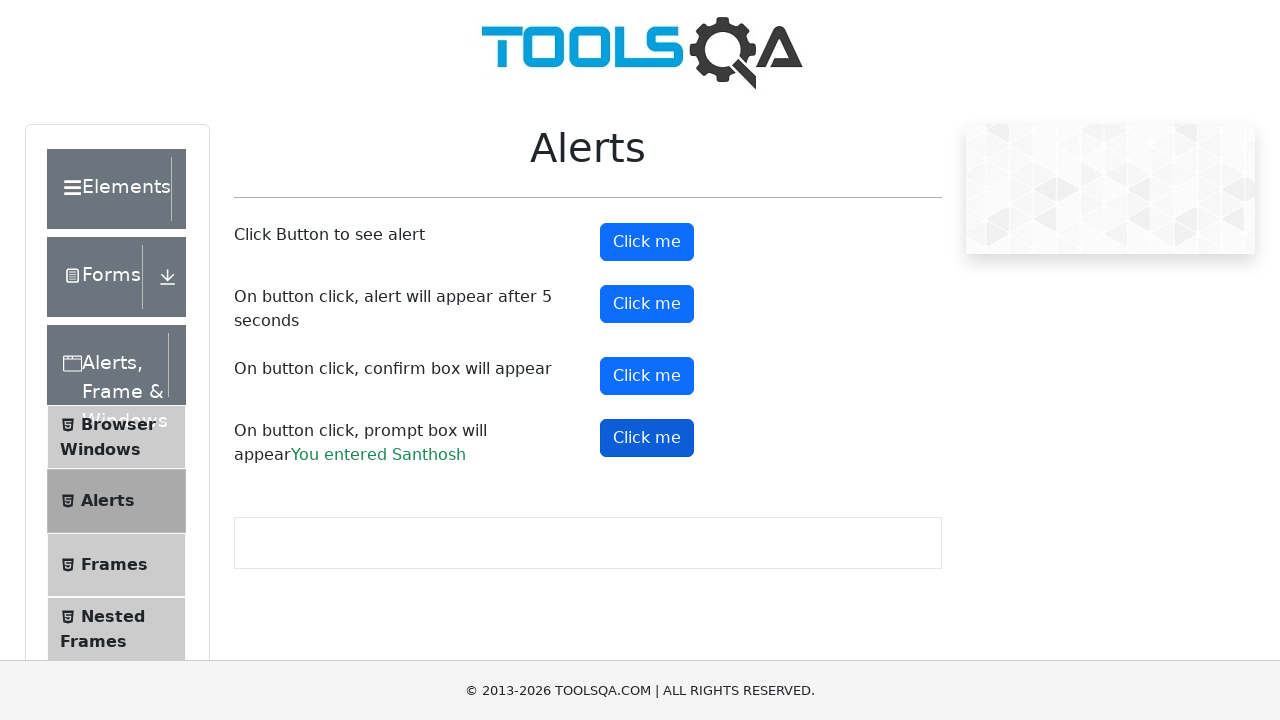

Result message element loaded on page
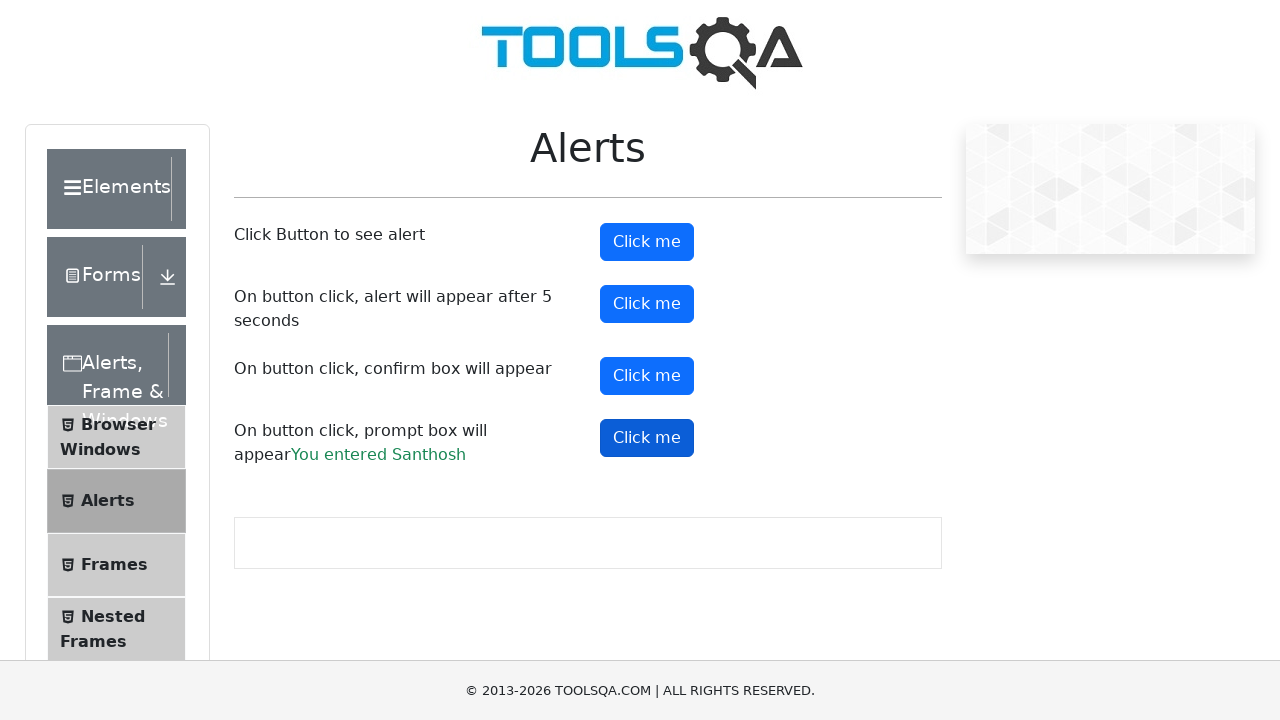

Extracted result text: You entered Santhosh
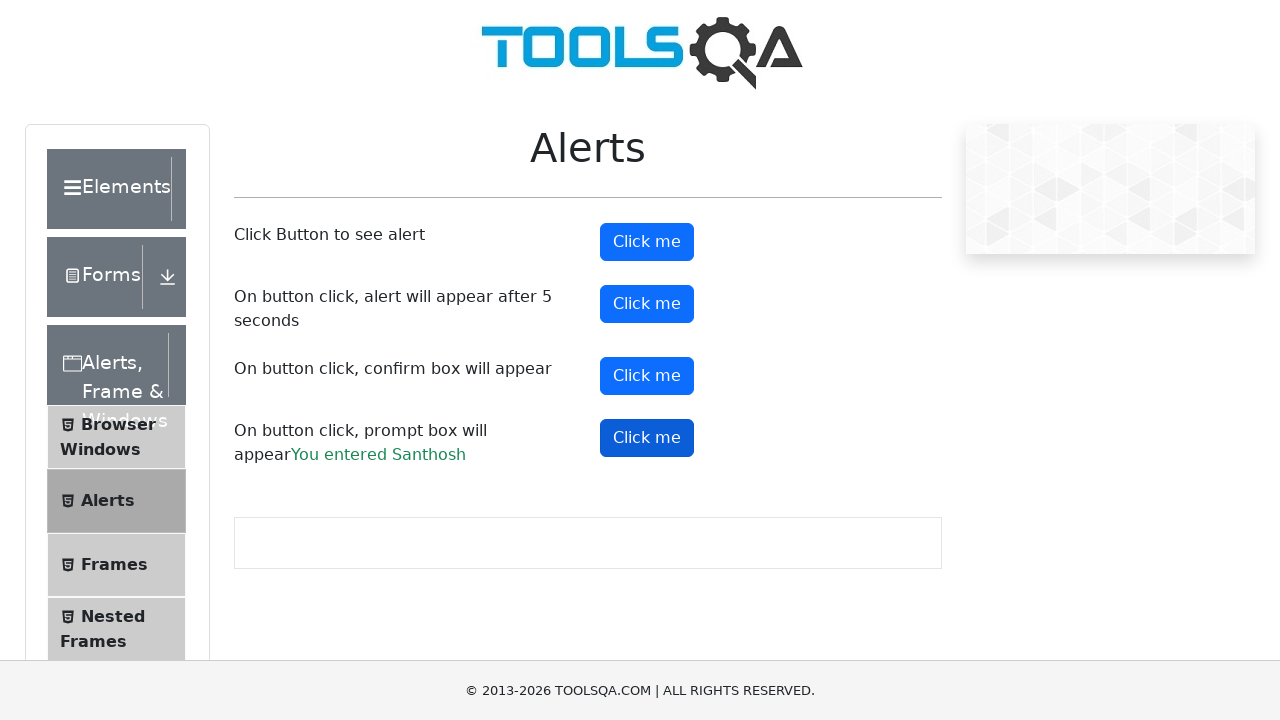

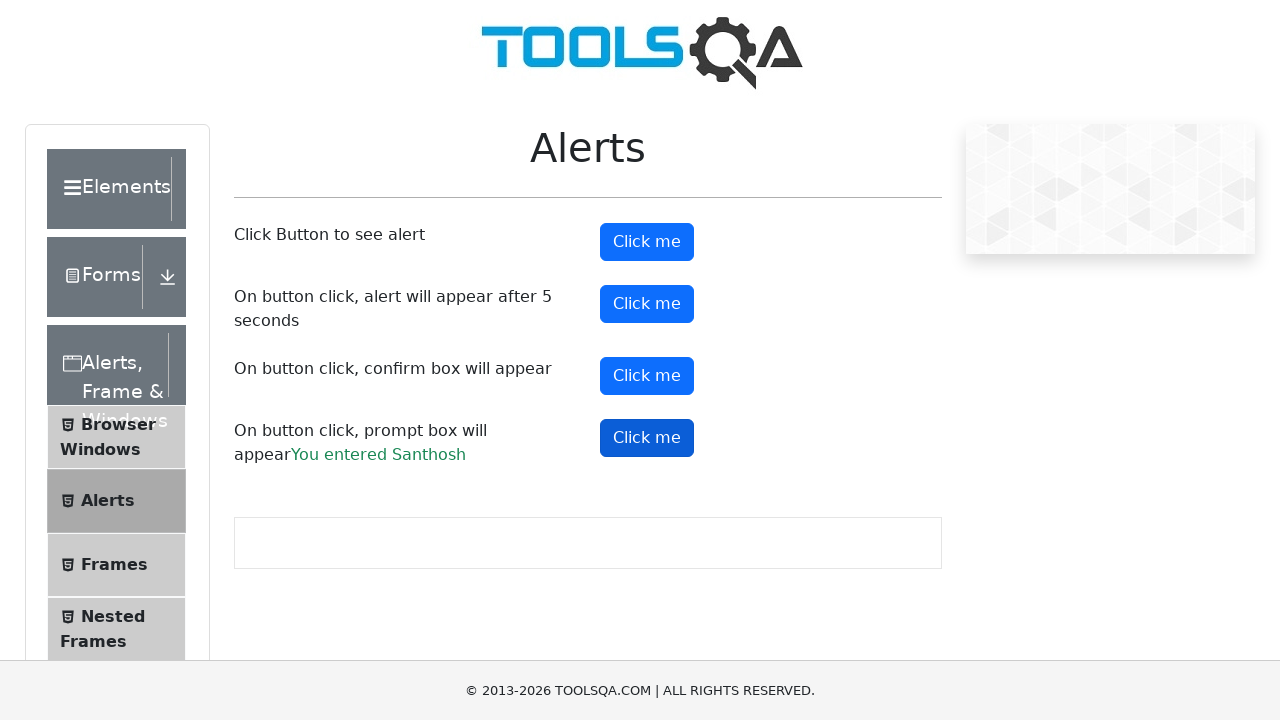